Tests that clicking Clear completed removes completed items from the list

Starting URL: https://demo.playwright.dev/todomvc

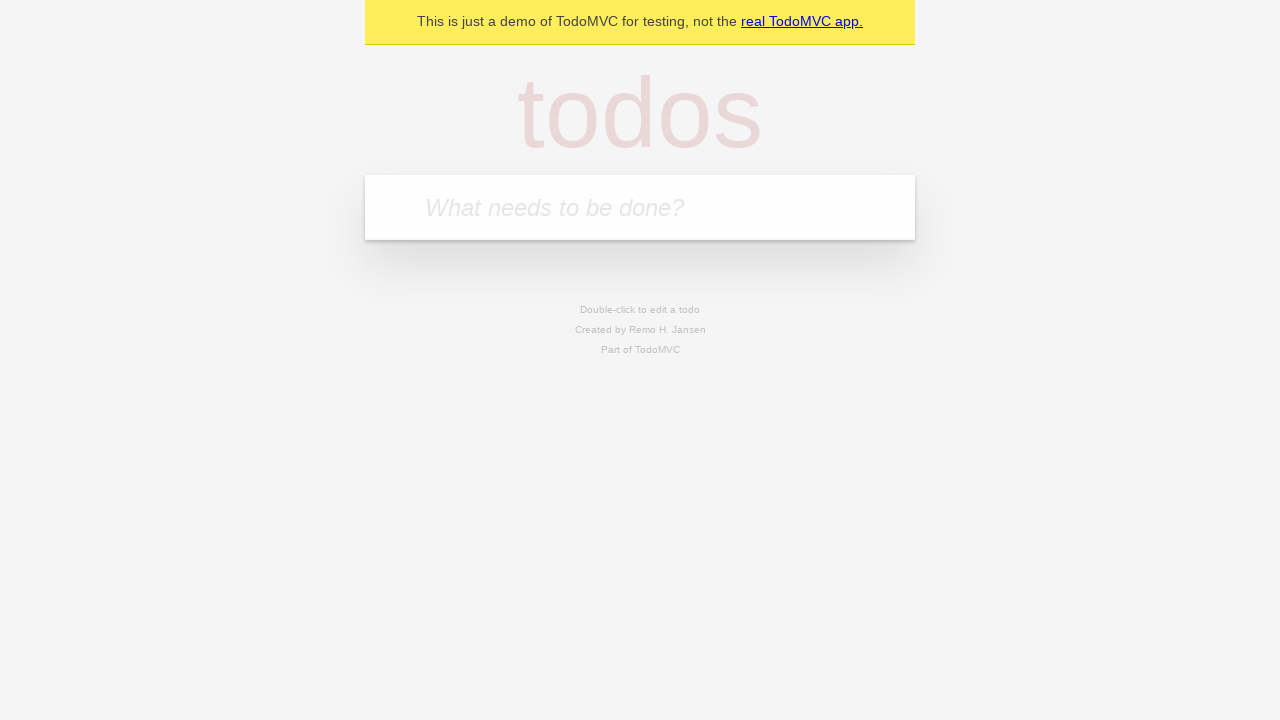

Filled todo input with 'buy some cheese' on internal:attr=[placeholder="What needs to be done?"i]
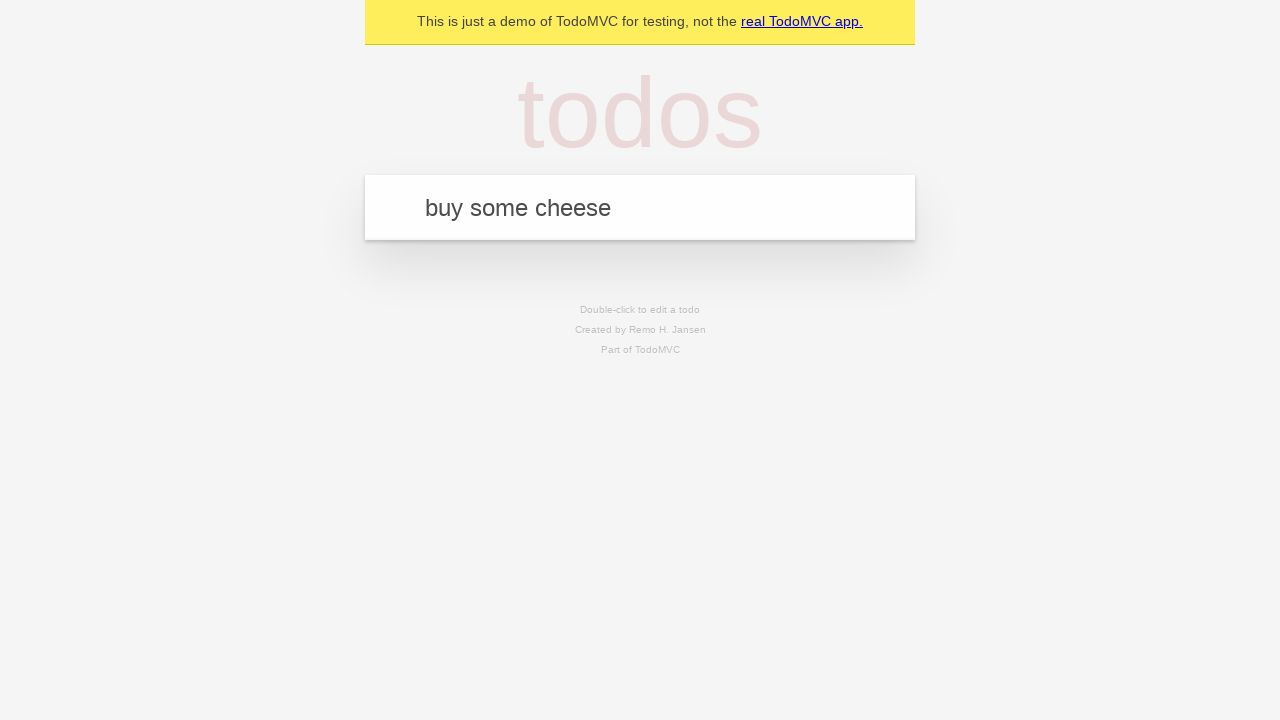

Pressed Enter to add first todo on internal:attr=[placeholder="What needs to be done?"i]
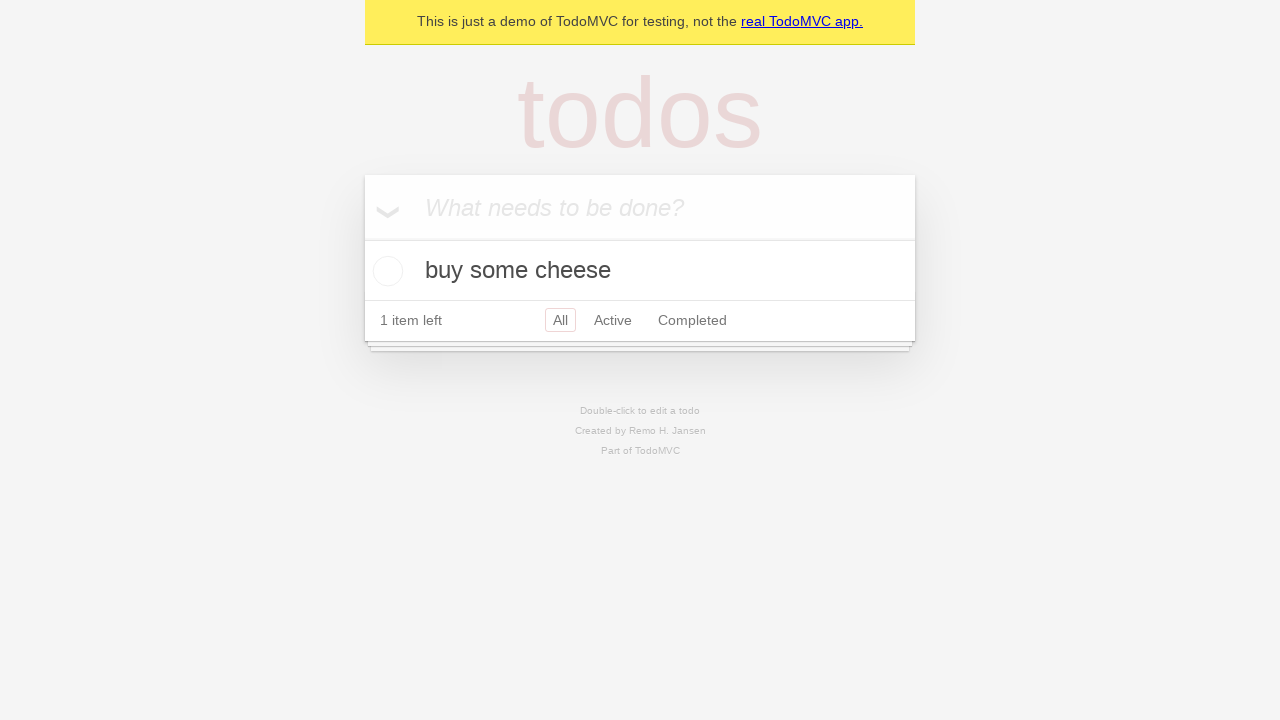

Filled todo input with 'feed the cat' on internal:attr=[placeholder="What needs to be done?"i]
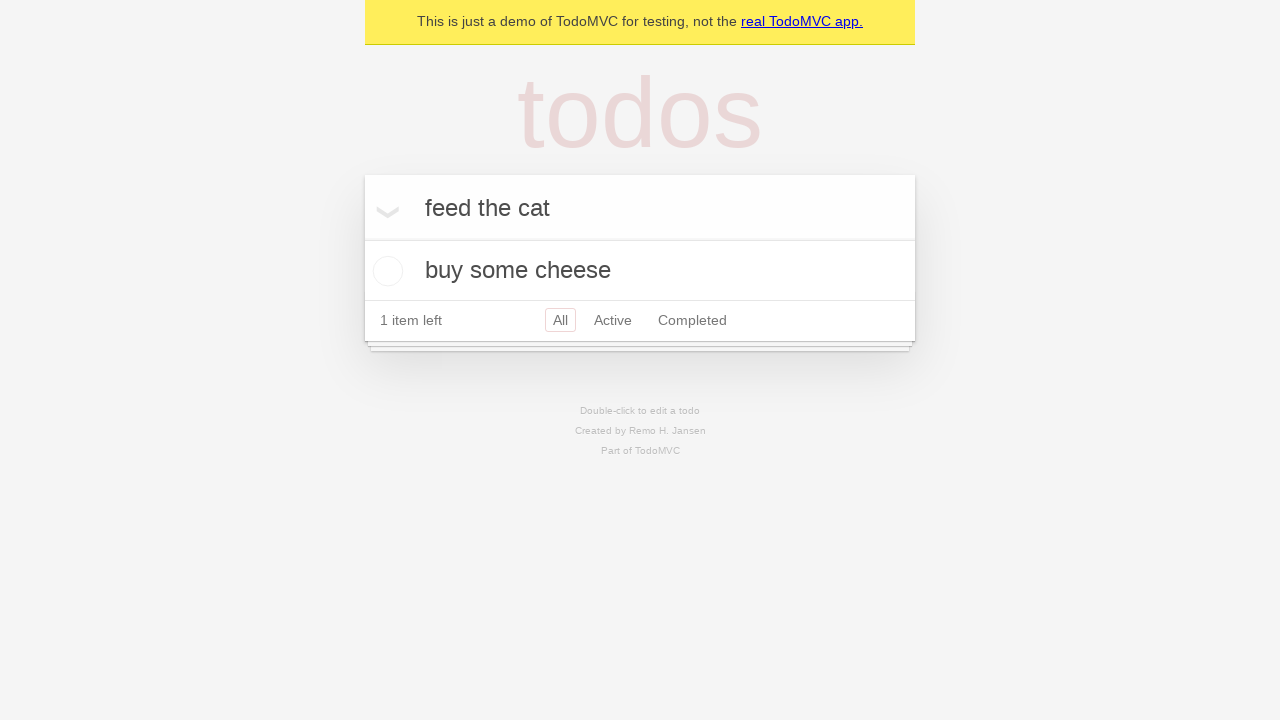

Pressed Enter to add second todo on internal:attr=[placeholder="What needs to be done?"i]
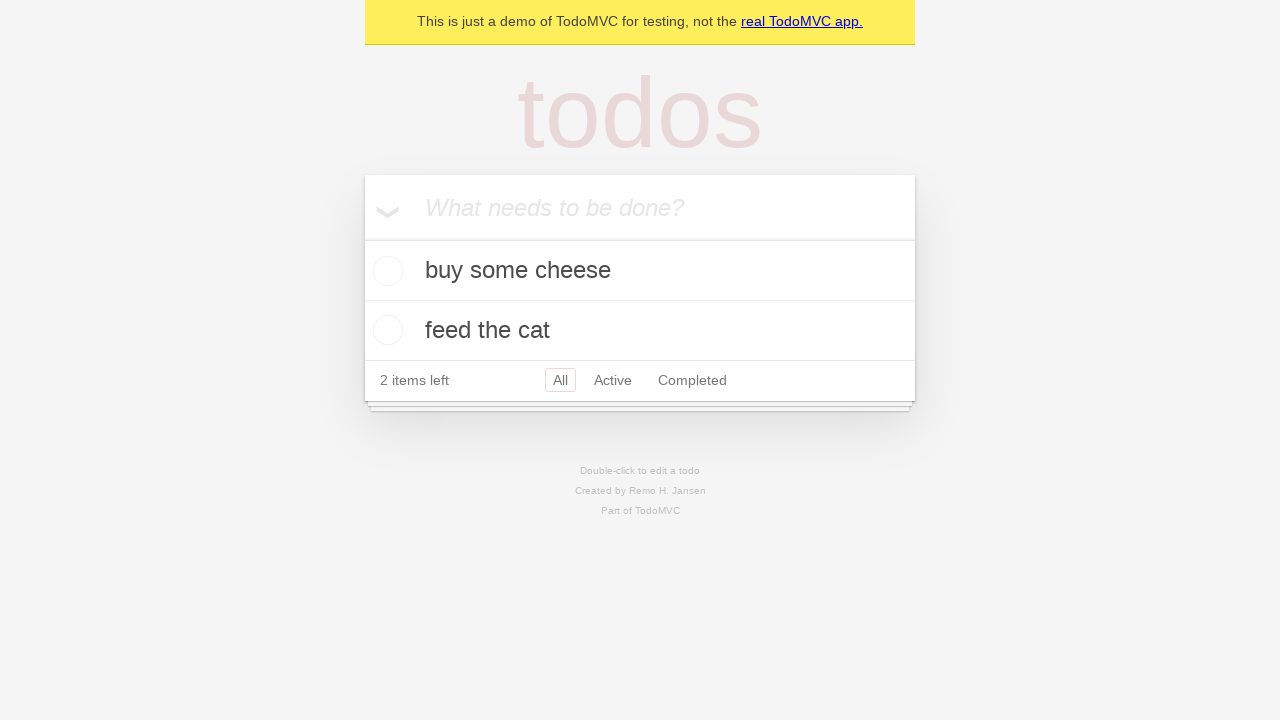

Filled todo input with 'book a doctors appointment' on internal:attr=[placeholder="What needs to be done?"i]
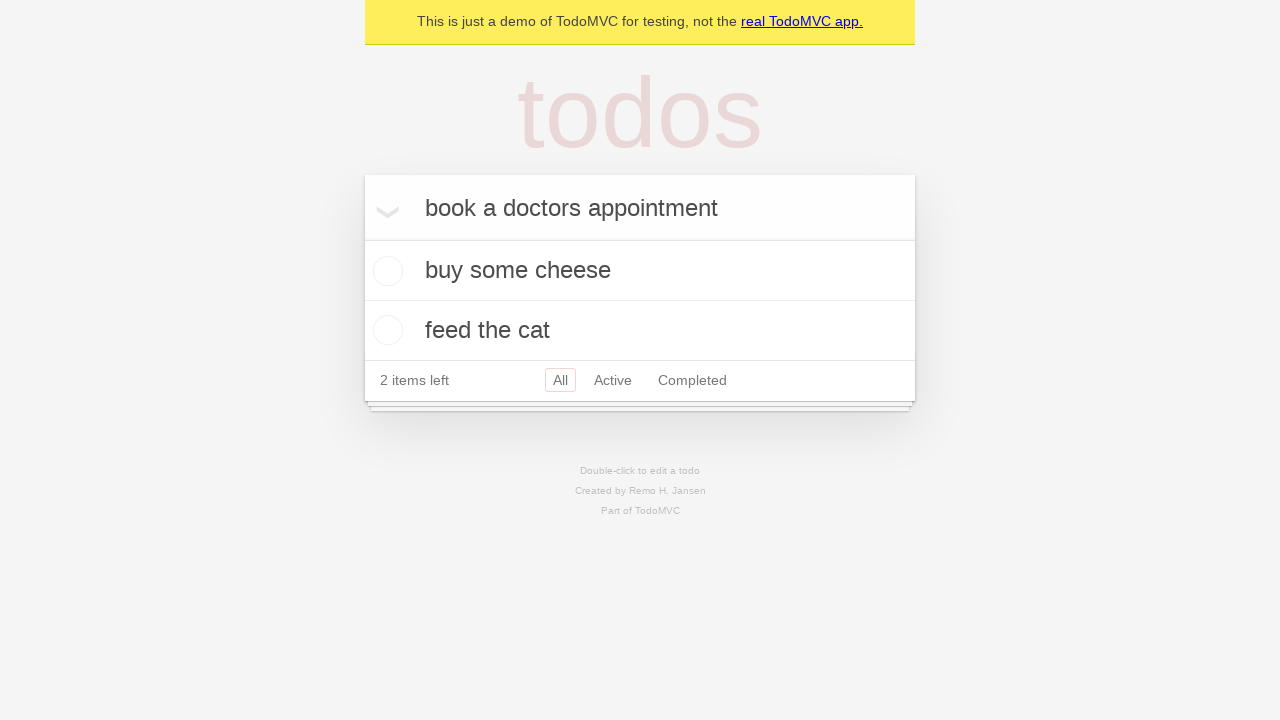

Pressed Enter to add third todo on internal:attr=[placeholder="What needs to be done?"i]
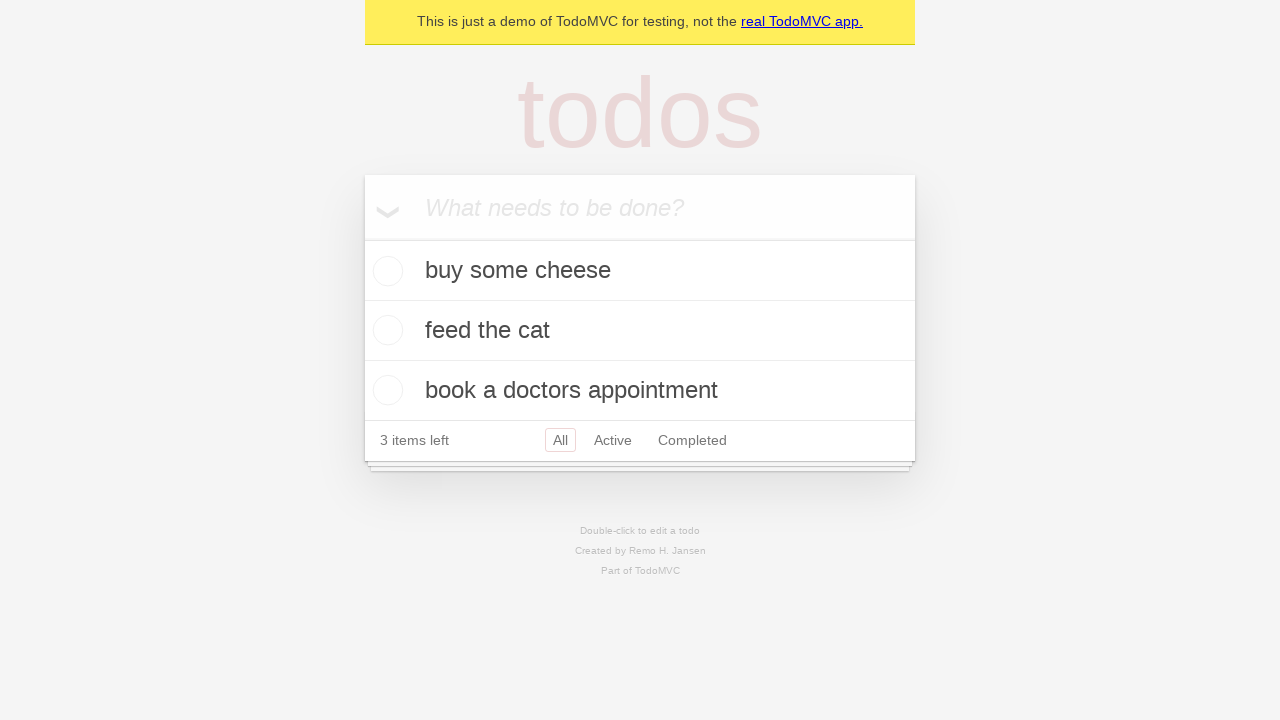

Checked the second todo item at (385, 330) on internal:testid=[data-testid="todo-item"s] >> nth=1 >> internal:role=checkbox
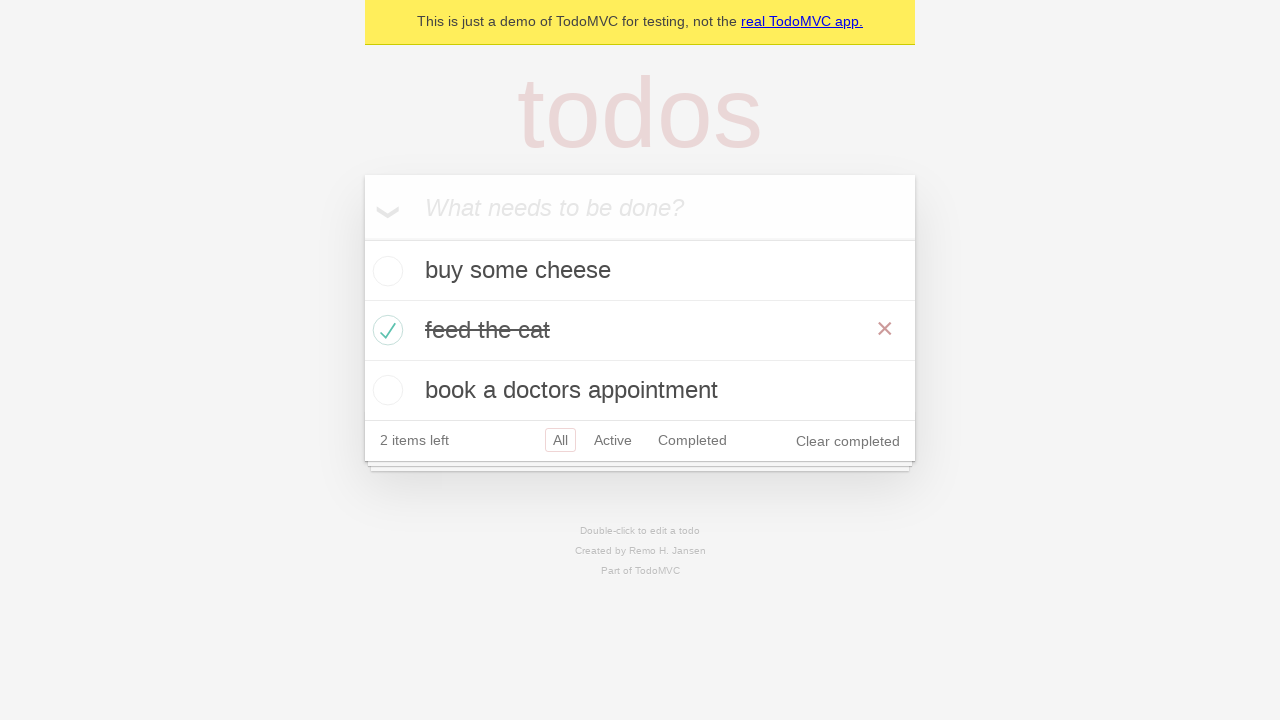

Clicked 'Clear completed' button at (848, 441) on internal:role=button[name="Clear completed"i]
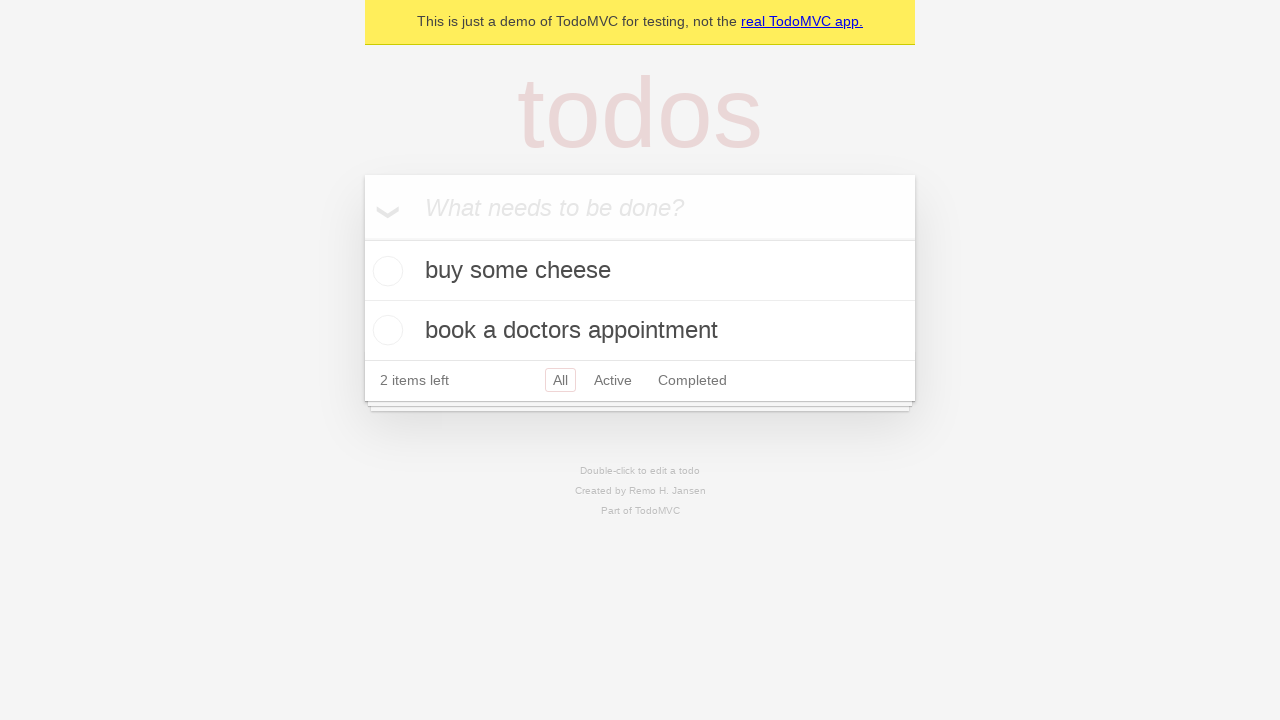

Waited for completed item to be removed, confirming 2 items remain
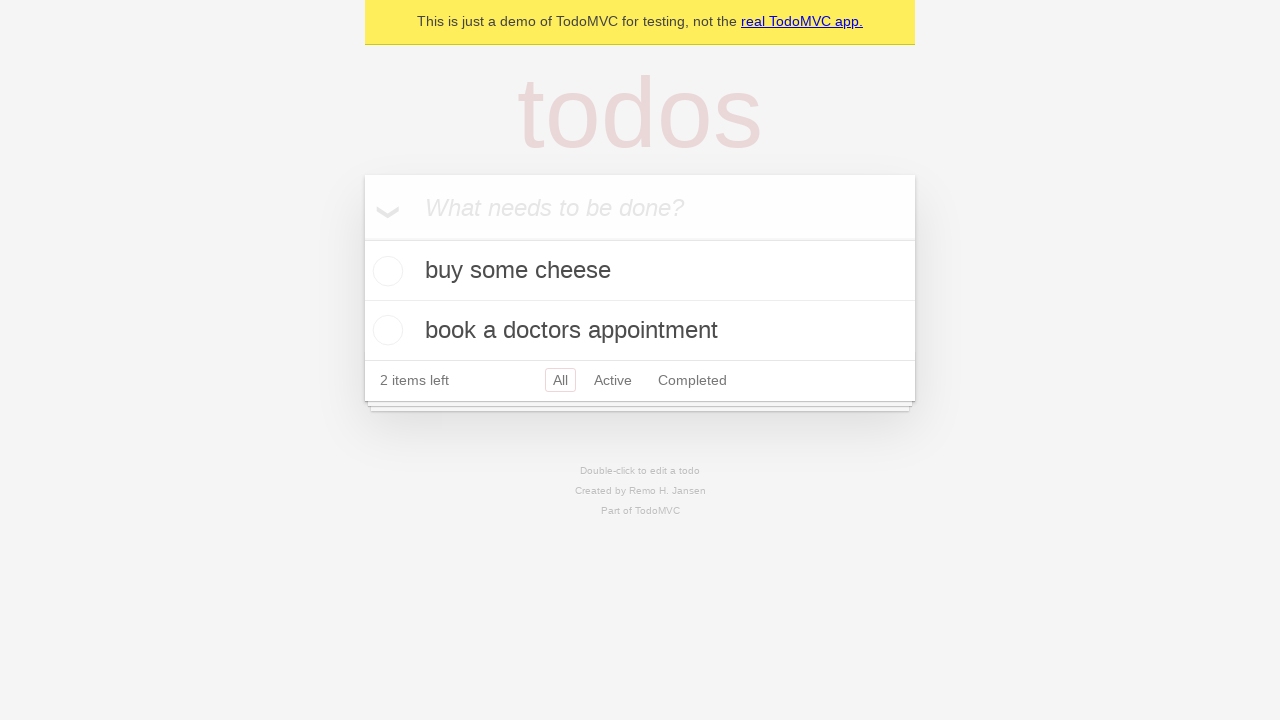

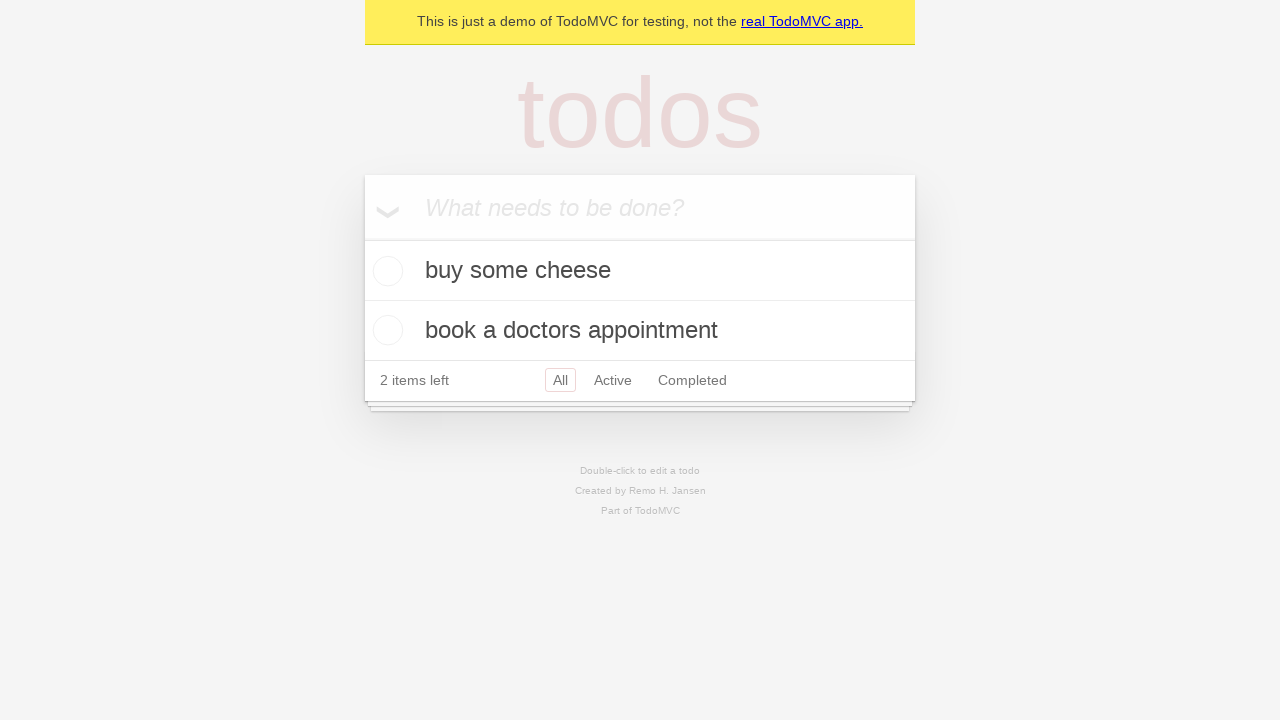